Navigates to the patients view page by clicking on "Visualizar Pacientes" link and verifies the URL changes to /view

Starting URL: https://odontologic-system.vercel.app/

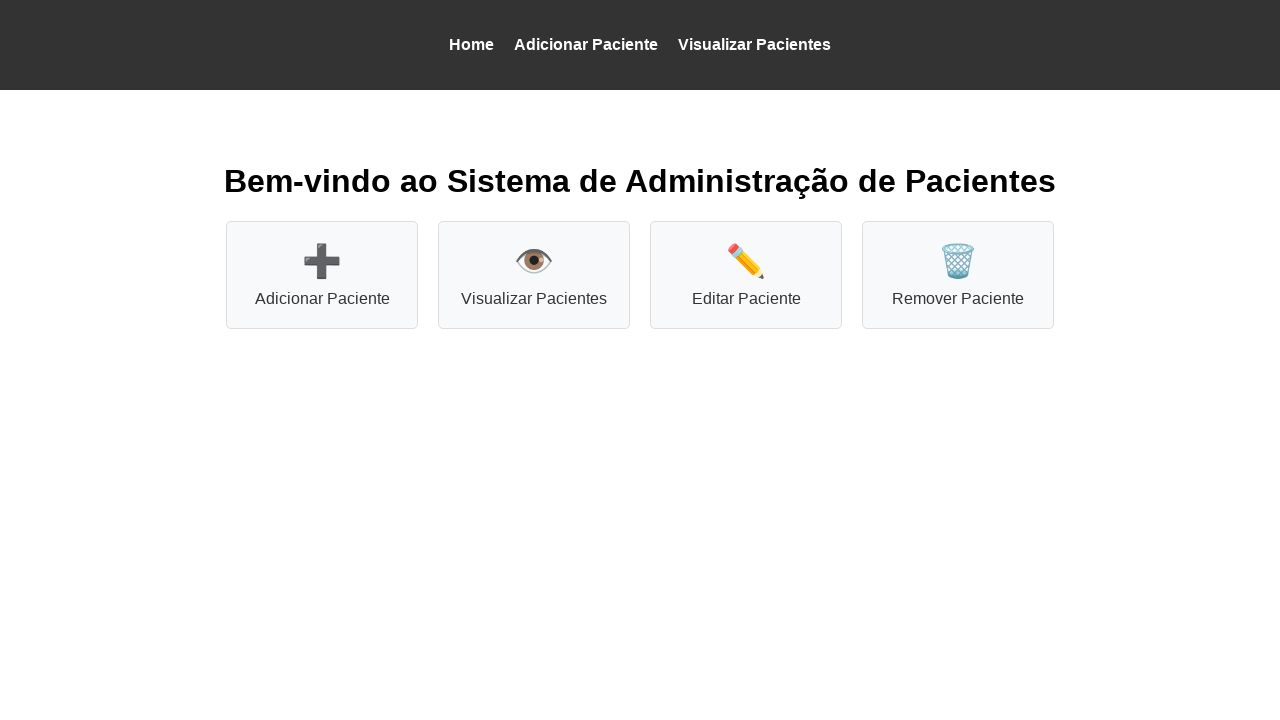

Clicked on 'Visualizar Pacientes' link to navigate to patients view at (754, 44) on xpath=//a[contains(text(),'Visualizar Pacientes')]
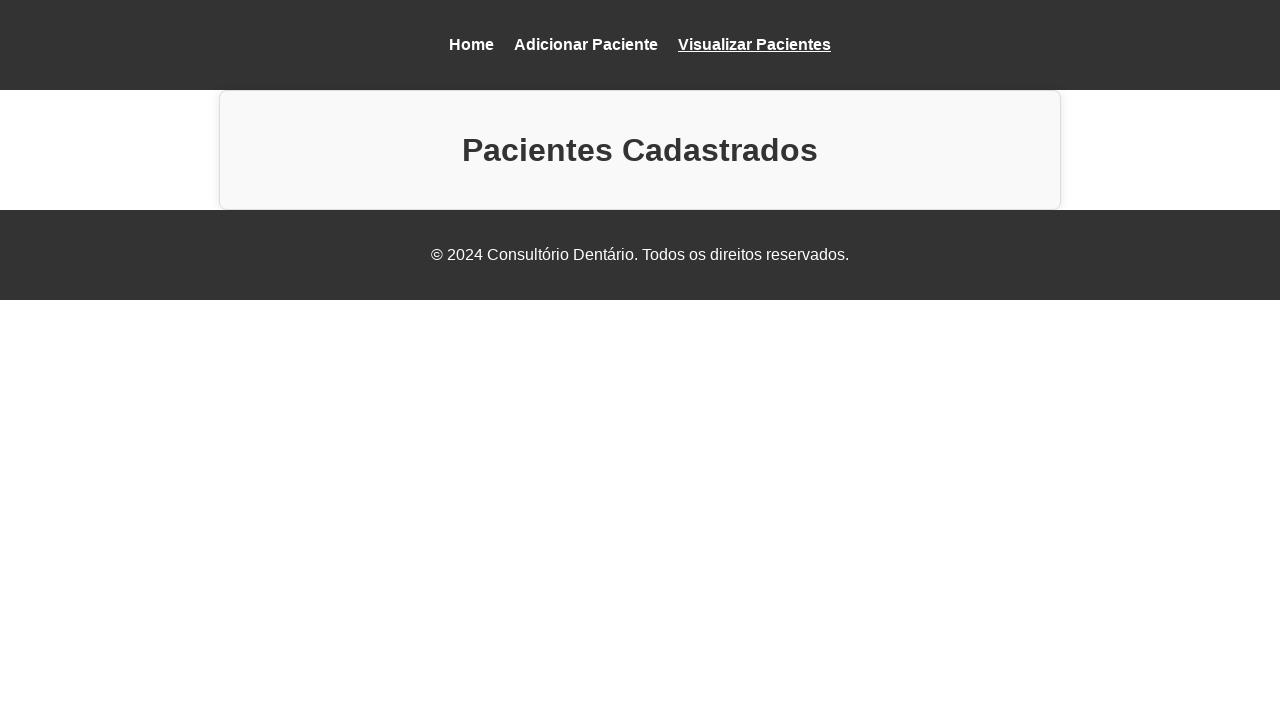

Verified navigation to /view page - URL changed to https://odontologic-system.vercel.app/view
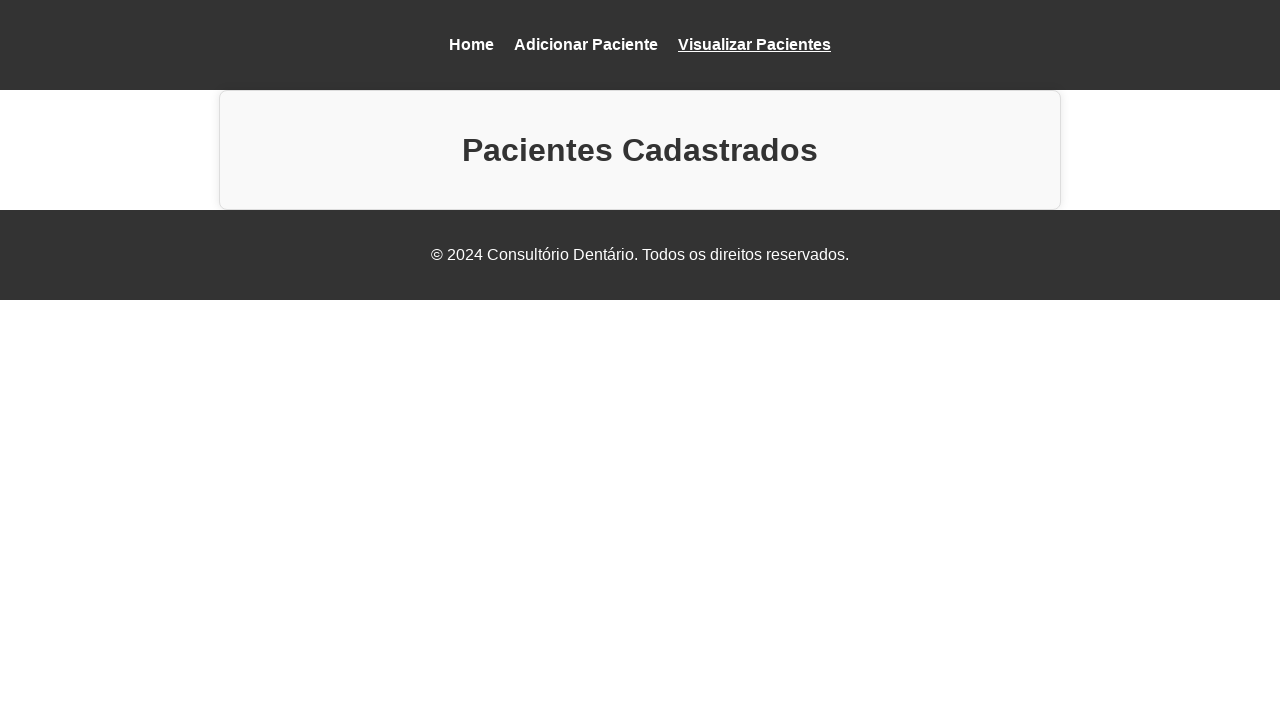

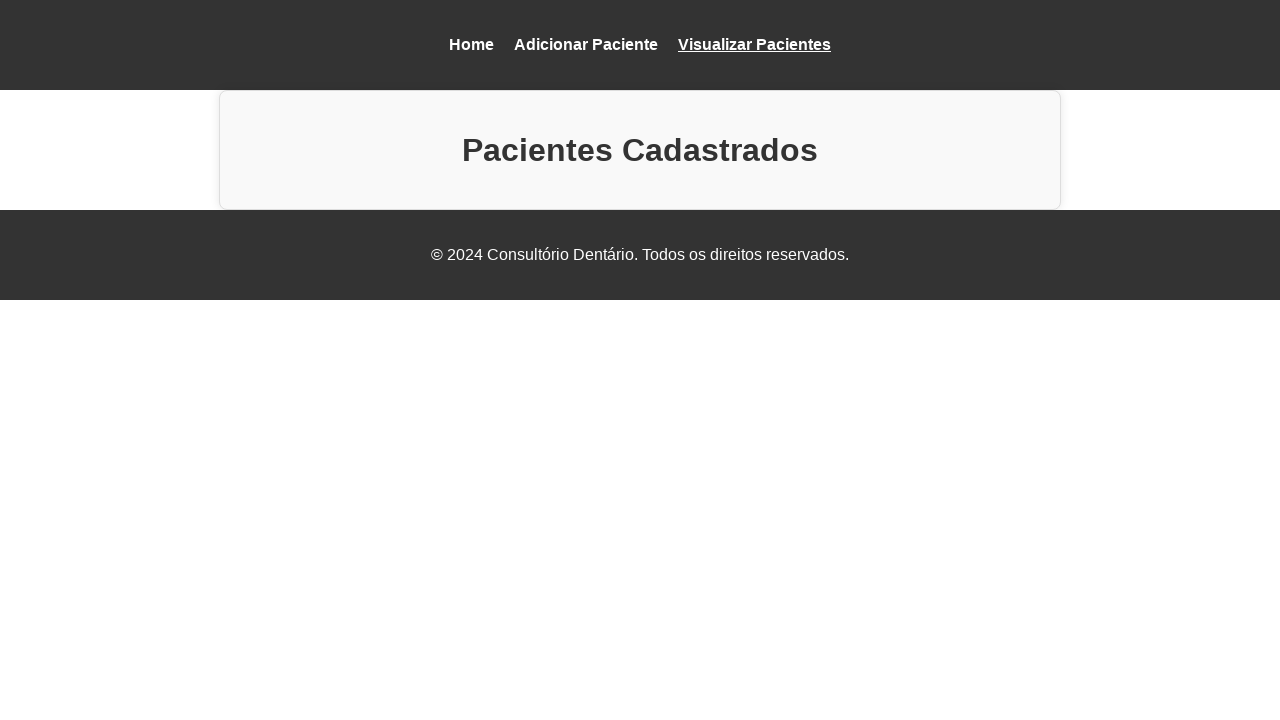